Tests multi-select dropdown functionality by selecting and deselecting options using different methods (index, value) and verifying the selections

Starting URL: https://demoqa.com/select-menu

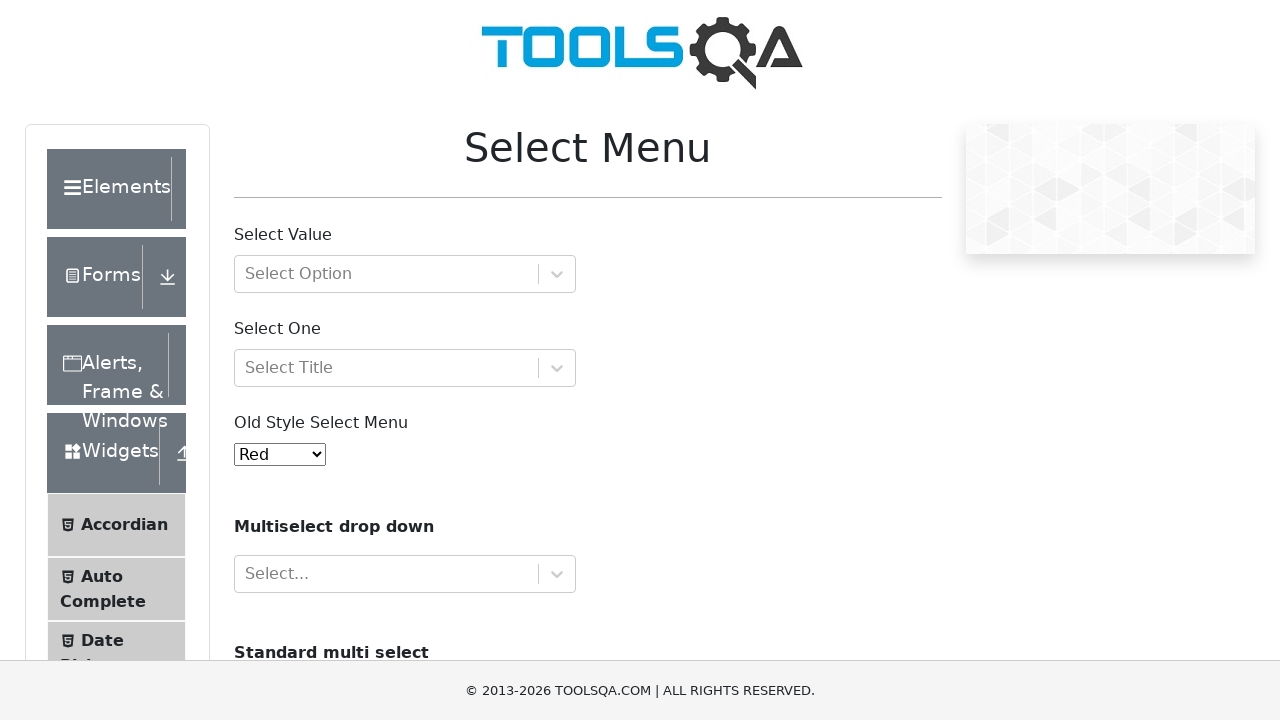

Located multi-select dropdown element with id 'cars'
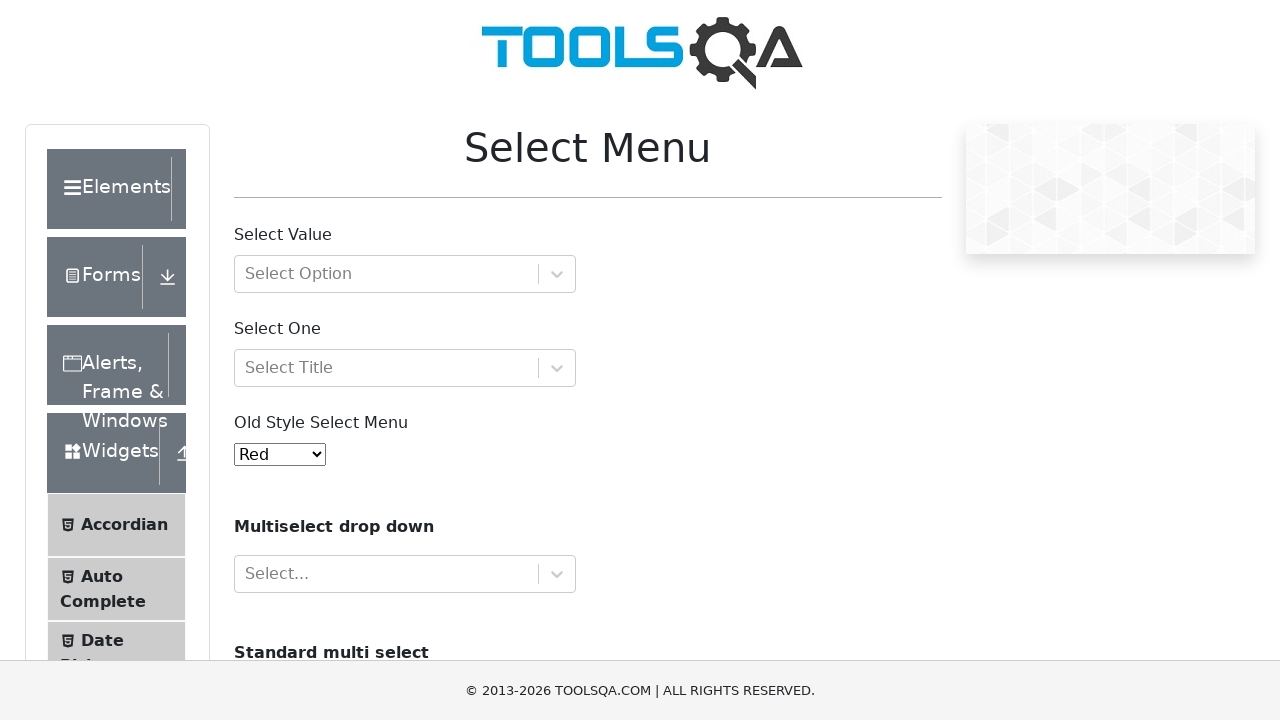

Selected 'Opel' option using index 2 on #cars
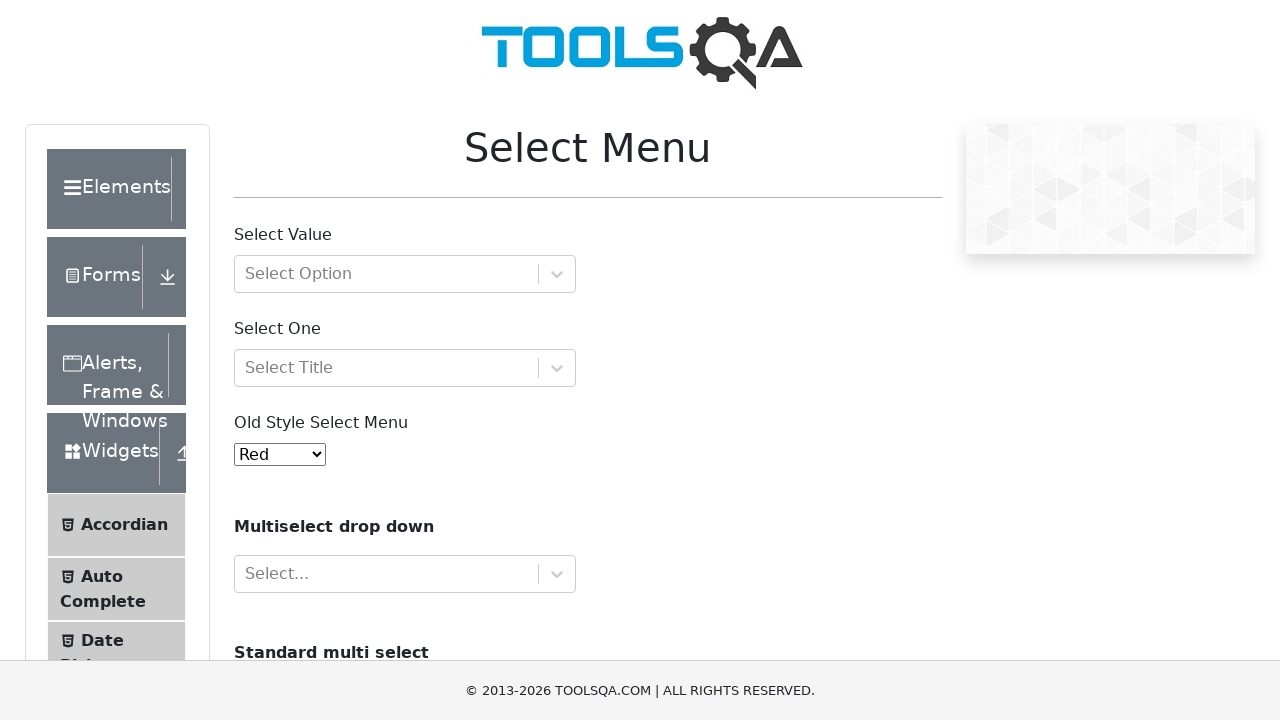

Pressed Control key down to prepare for deselection
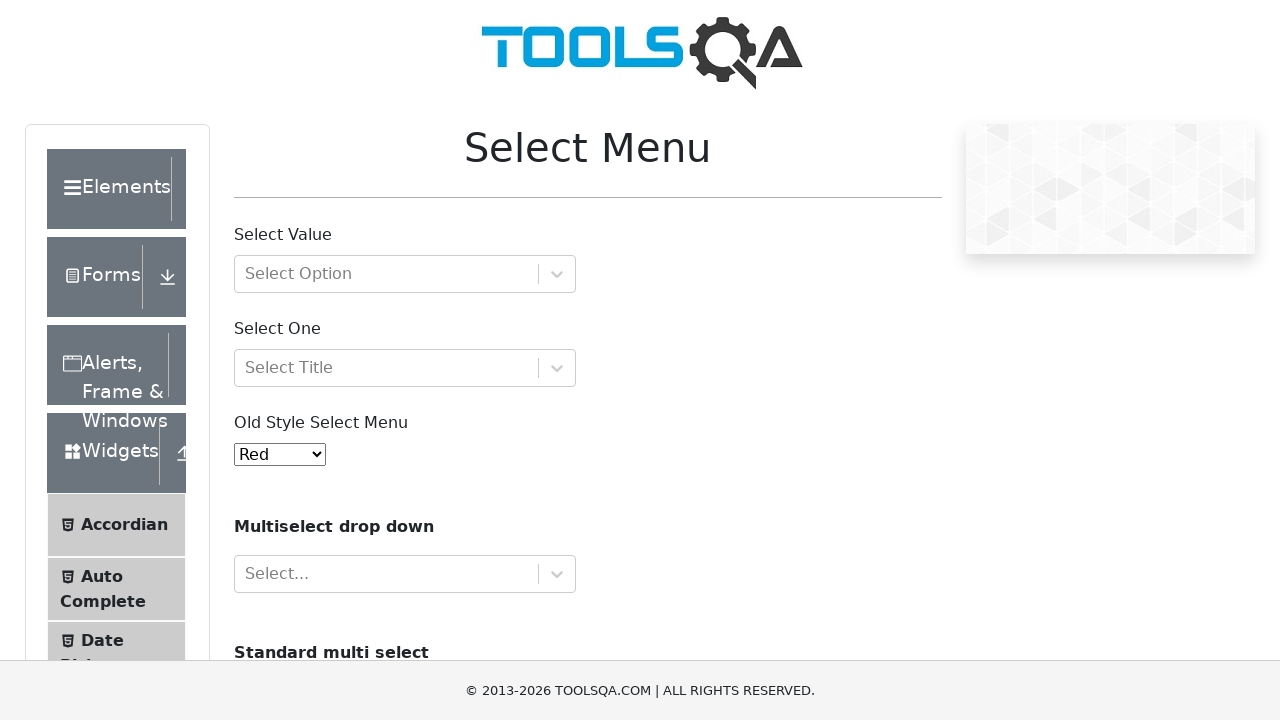

Clicked 'Opel' option at index 2 while holding Control to deselect at (258, 360) on #cars >> option >> nth=2
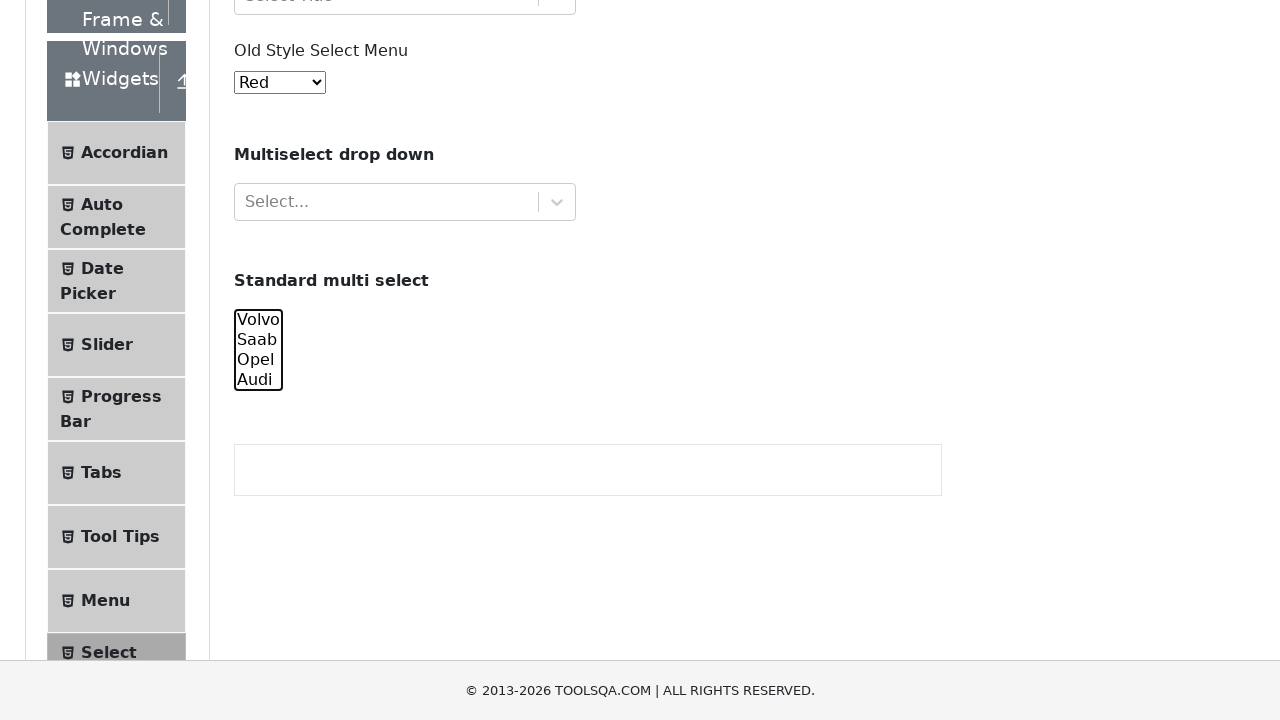

Released Control key
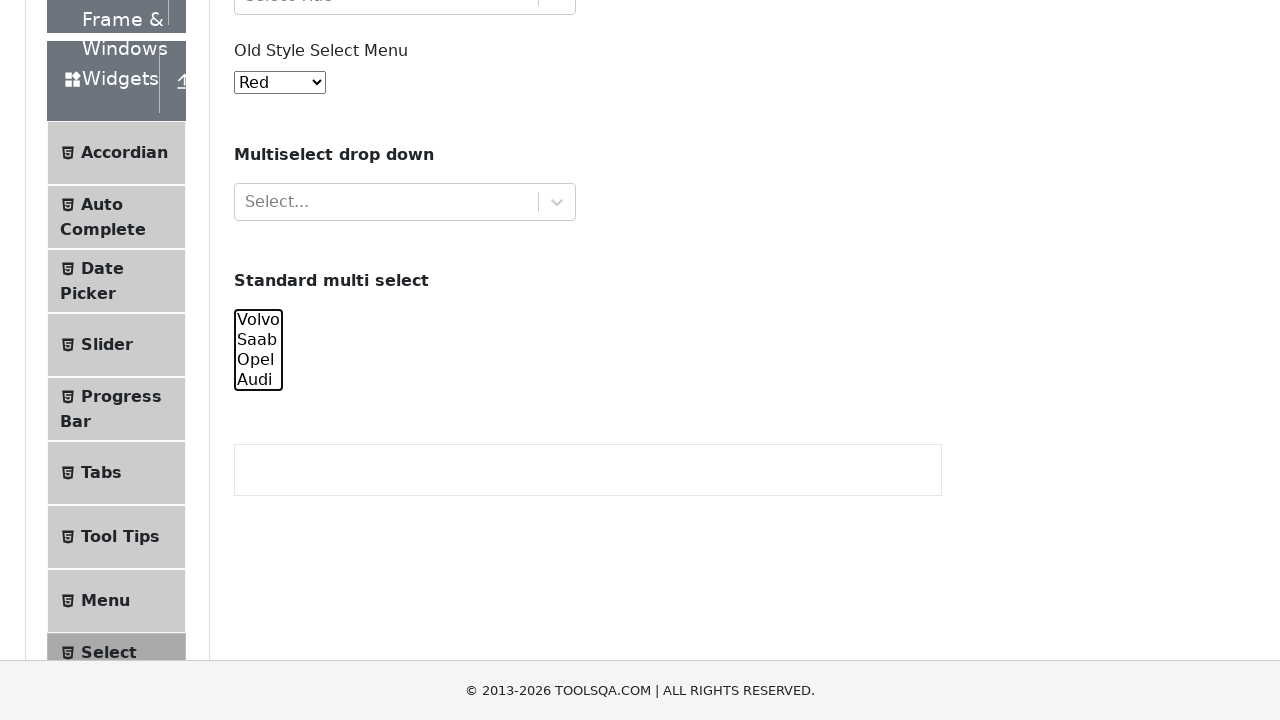

Selected 'Saab' option using value 'saab' on #cars
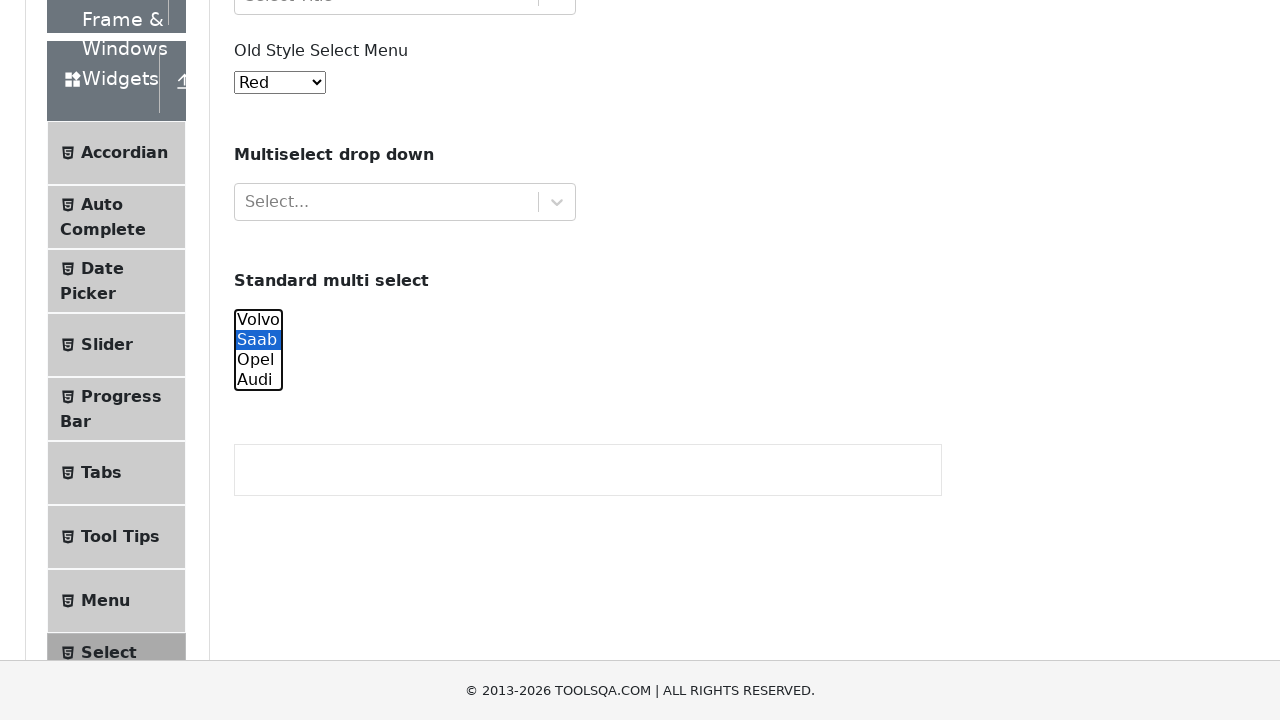

Pressed Control key down to prepare for Saab deselection
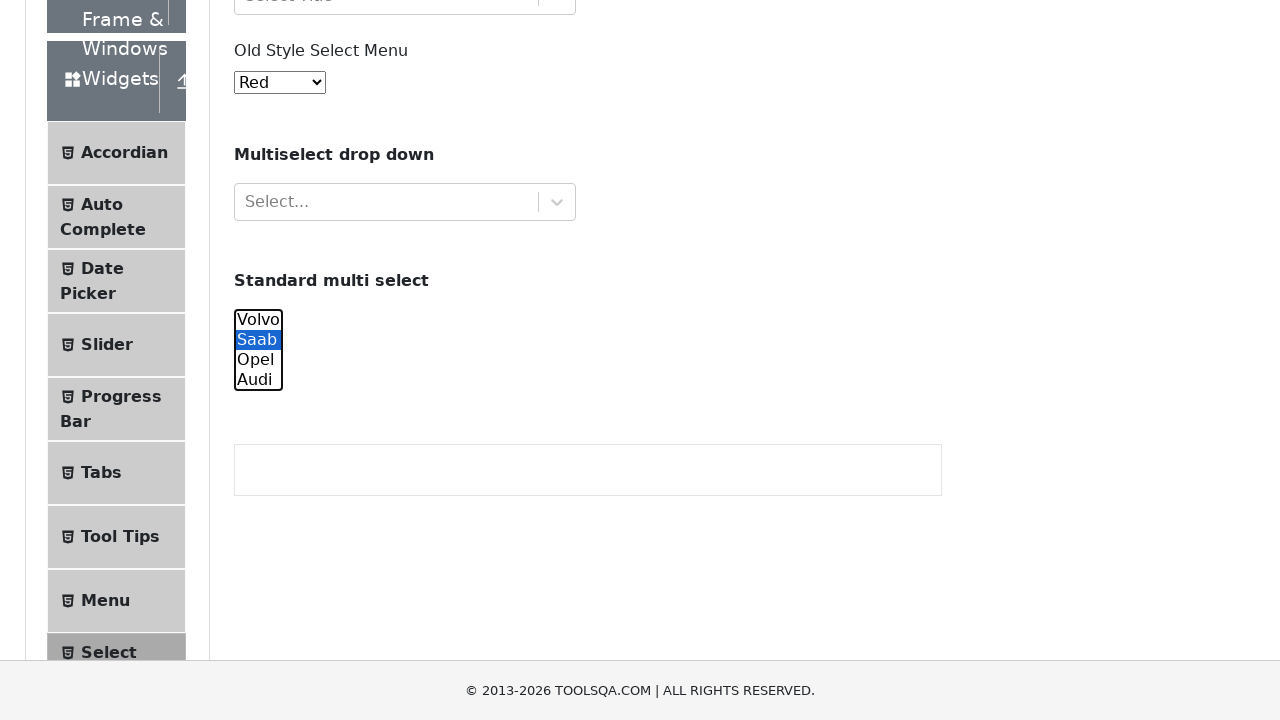

Clicked 'Saab' option with value 'saab' while holding Control to deselect at (258, 340) on #cars >> option[value='saab']
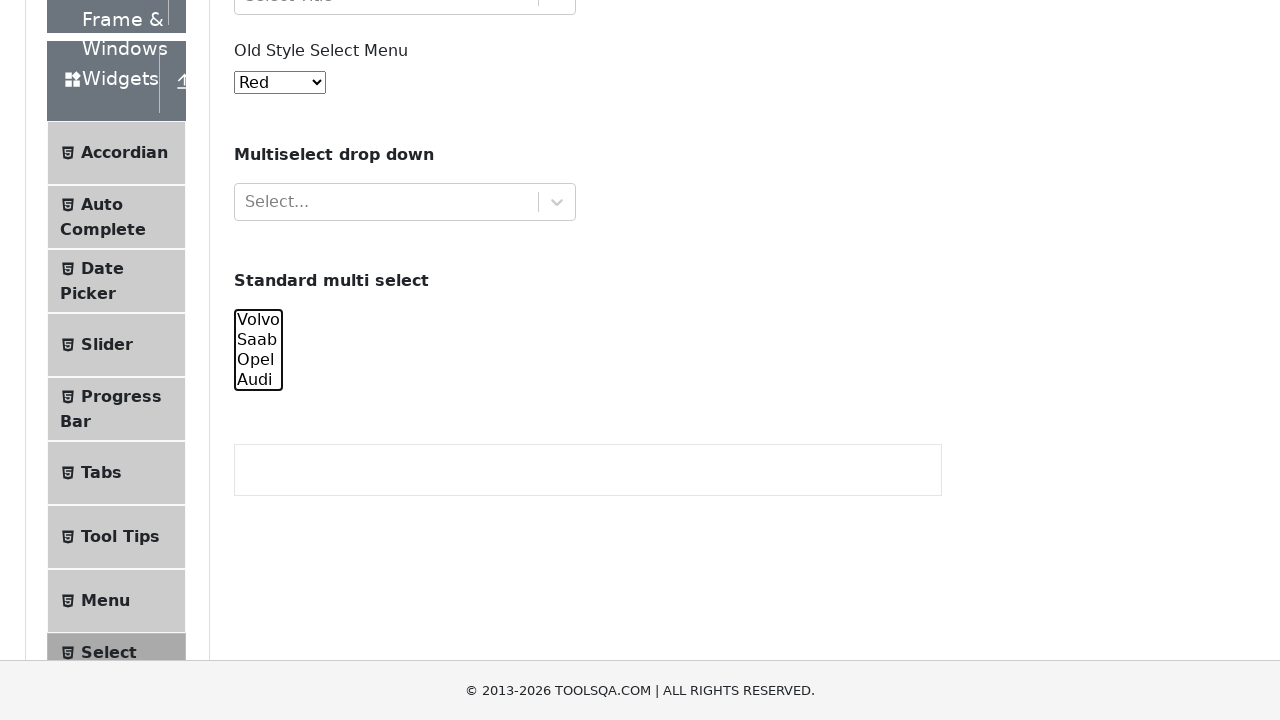

Released Control key
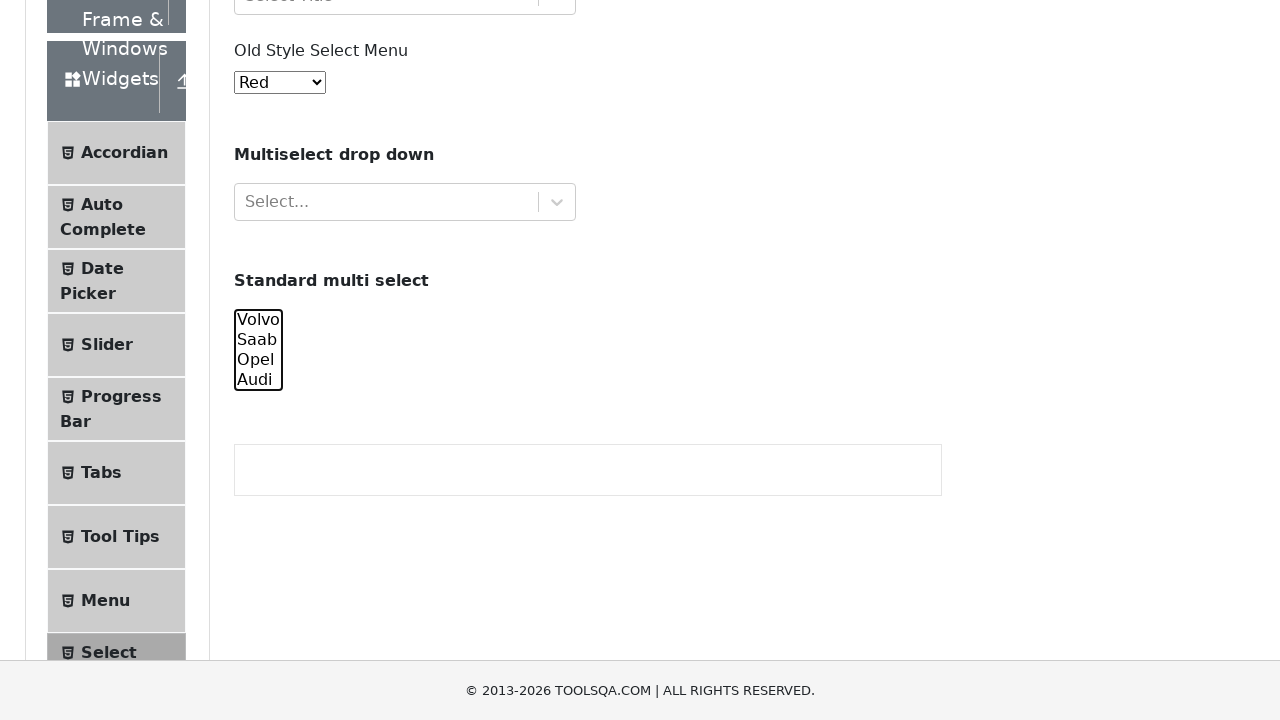

Clicked body to deselect all options at (640, 360) on body
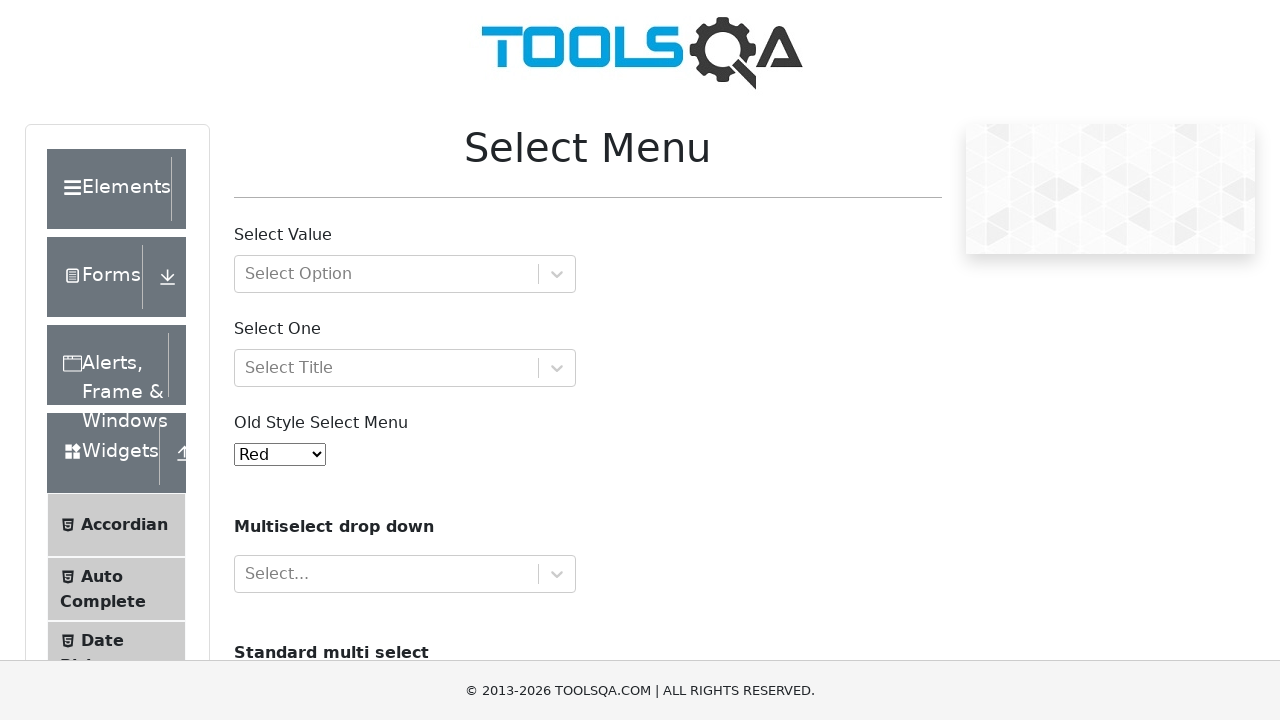

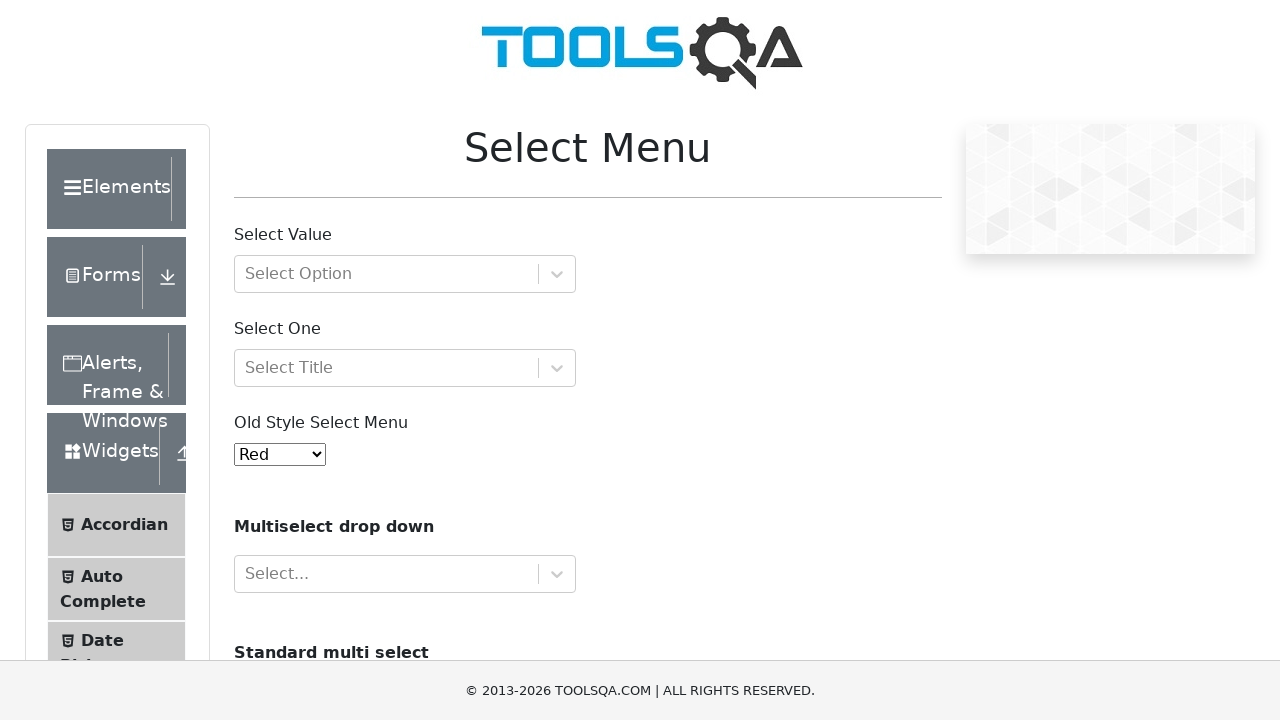